Tests dynamic dropdown functionality by selecting origin city (Bangalore/BLR) and destination city (Chennai/MAA) from cascading dropdown menus on a flight booking practice page.

Starting URL: https://rahulshettyacademy.com/dropdownsPractise/

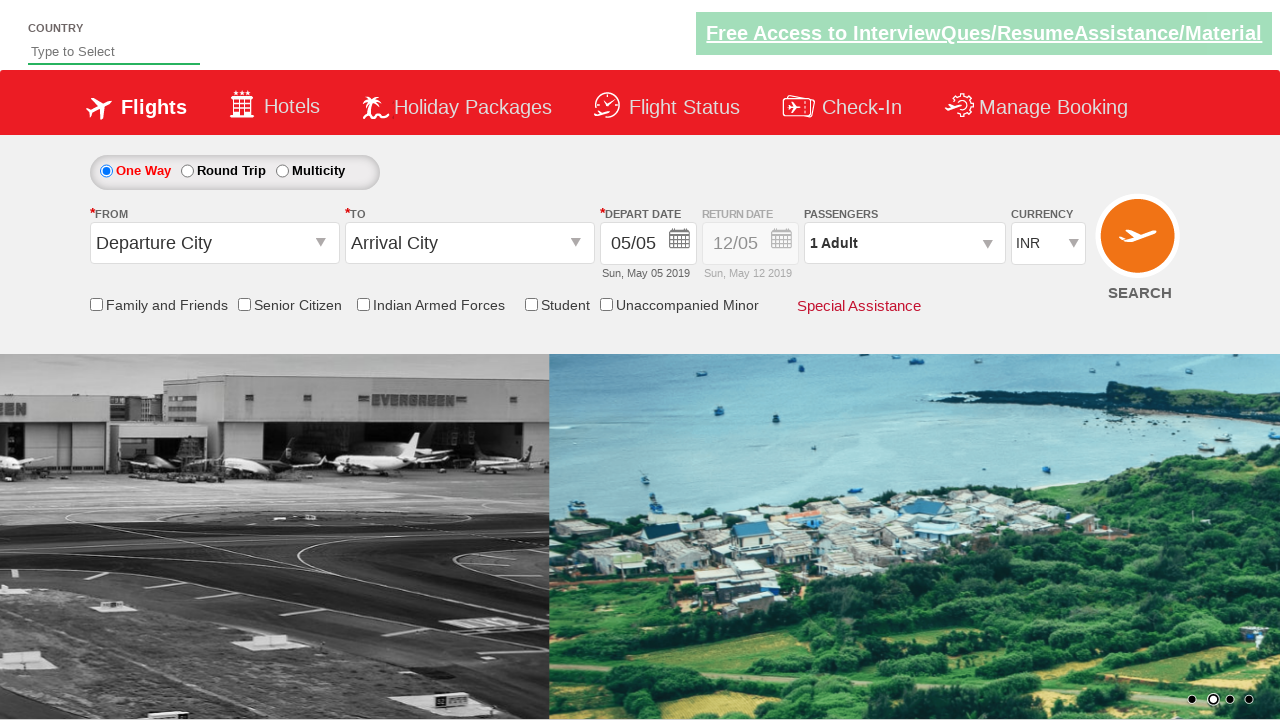

Clicked on origin station dropdown to open it at (214, 243) on #ctl00_mainContent_ddl_originStation1_CTXT
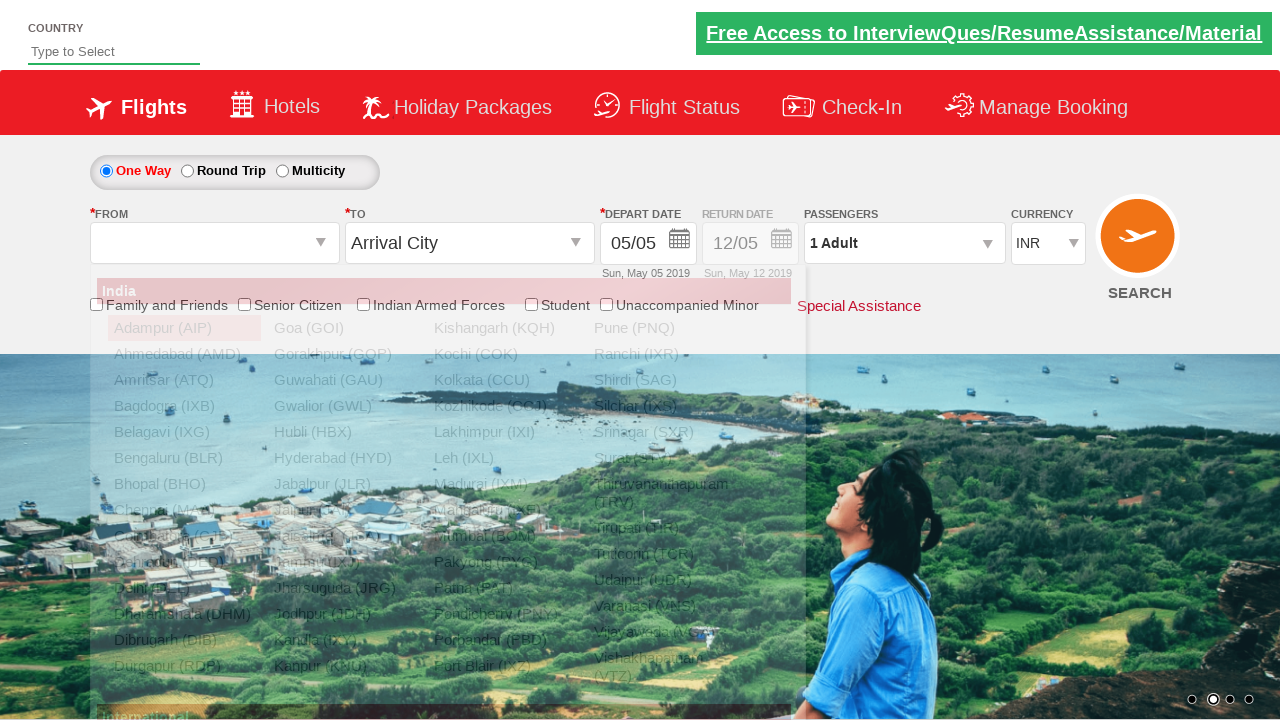

Selected Bangalore (BLR) as origin city at (184, 458) on xpath=//a[@value='BLR']
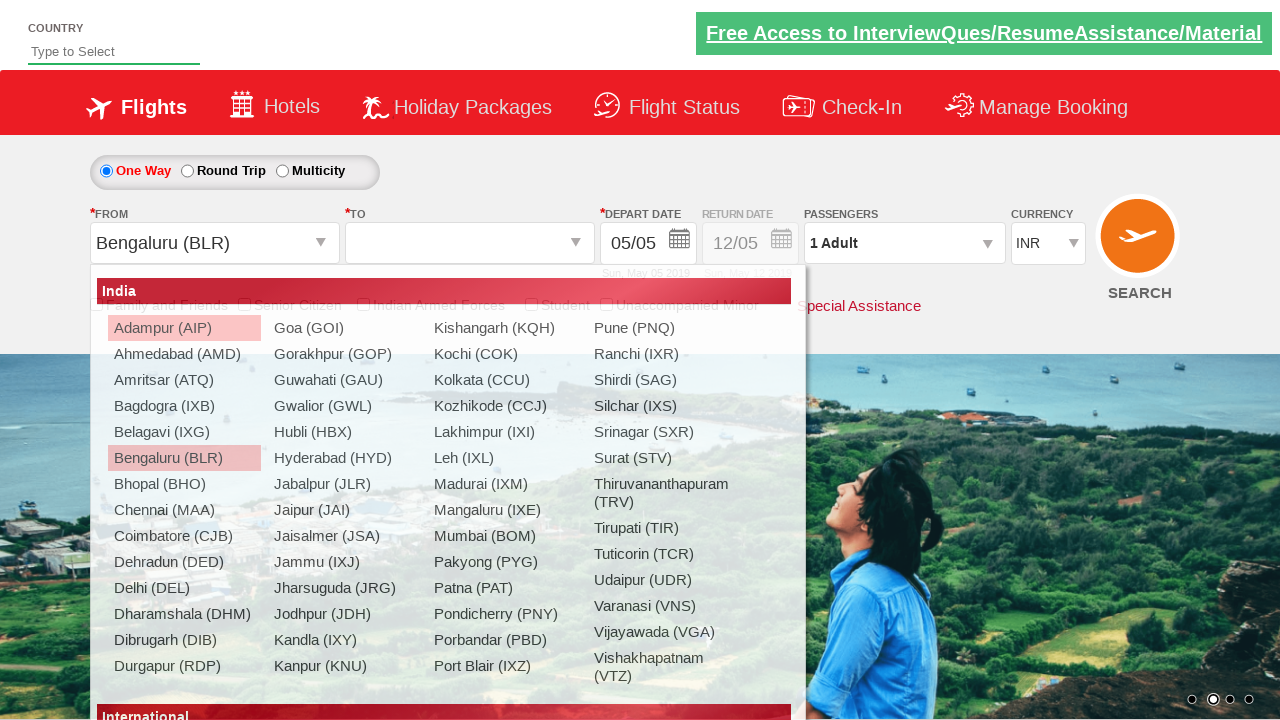

Waited for destination dropdown to be ready
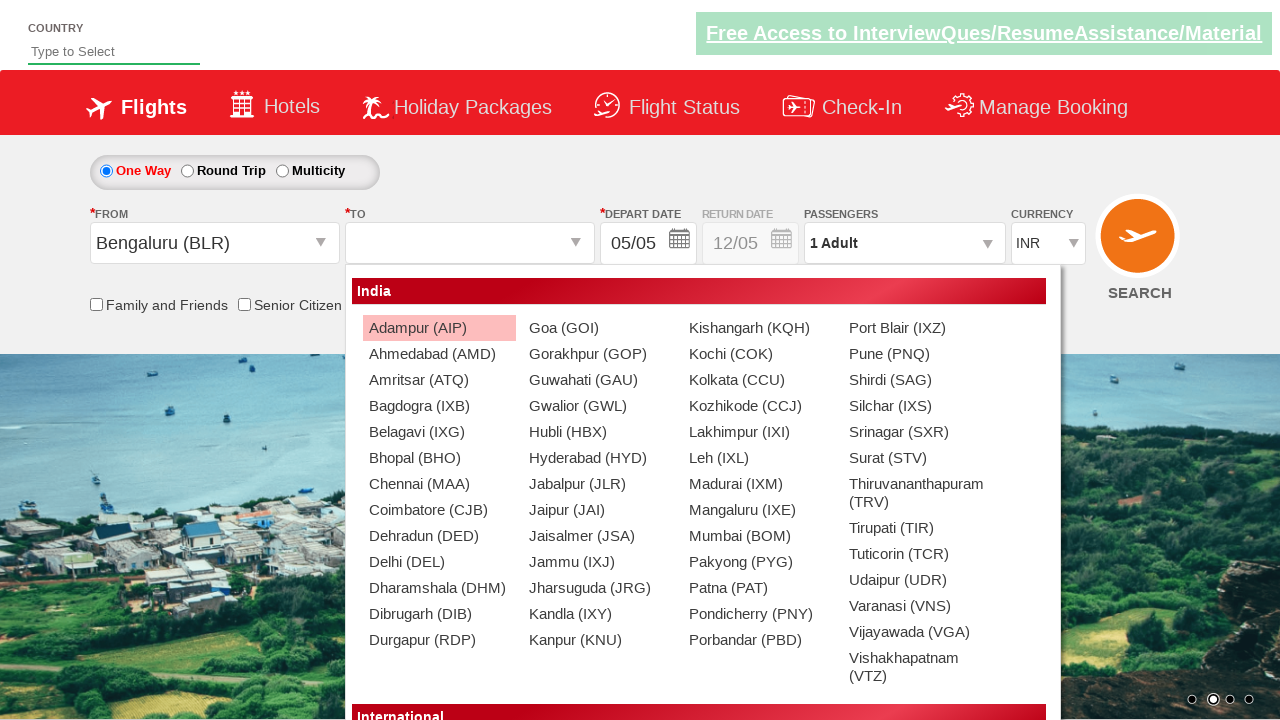

Selected Chennai (MAA) as destination city from cascading dropdown at (439, 484) on (//a[@value='MAA'])[2]
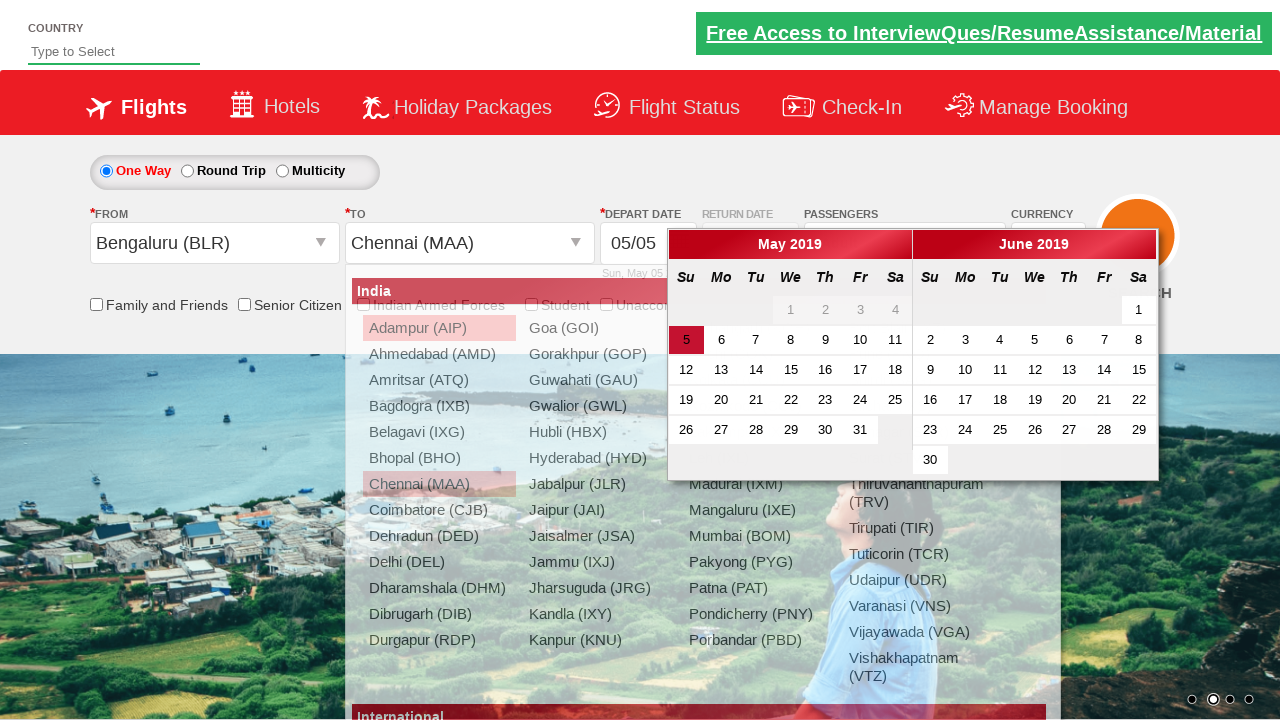

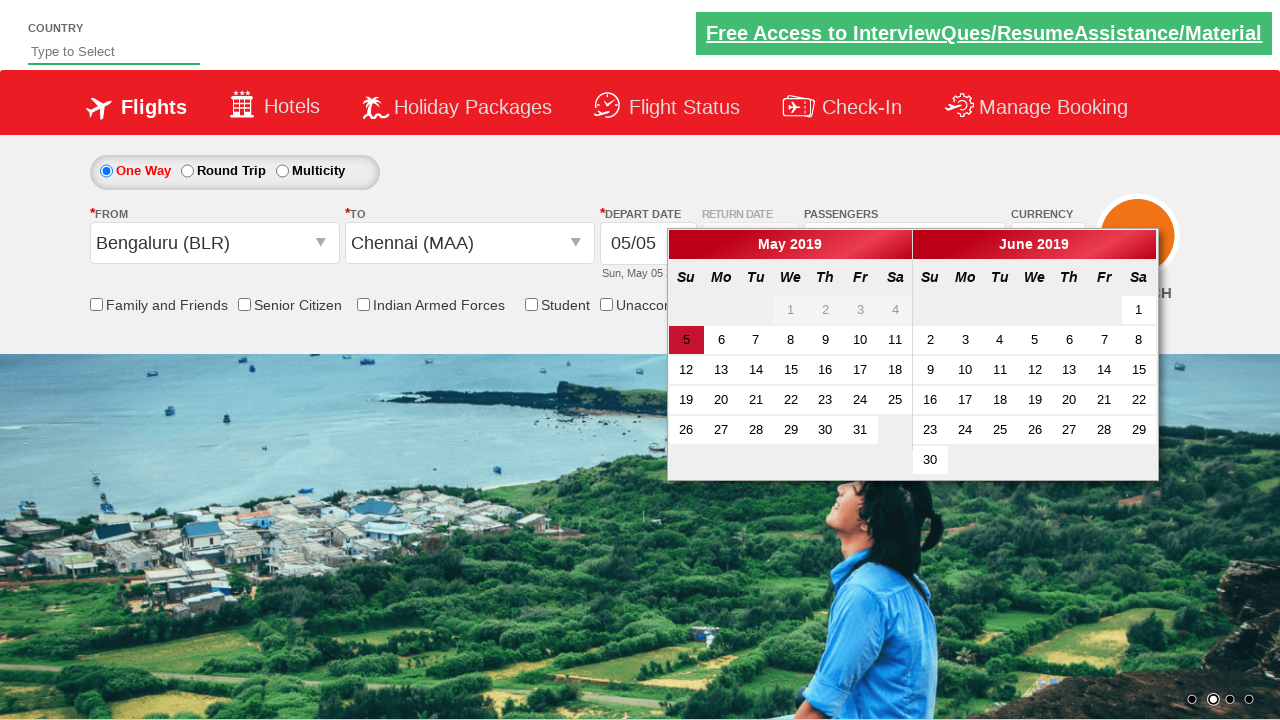